Tests file upload functionality by uploading a text file to the upload form and verifying the uploaded filename is displayed correctly on the result page.

Starting URL: https://the-internet.herokuapp.com/upload

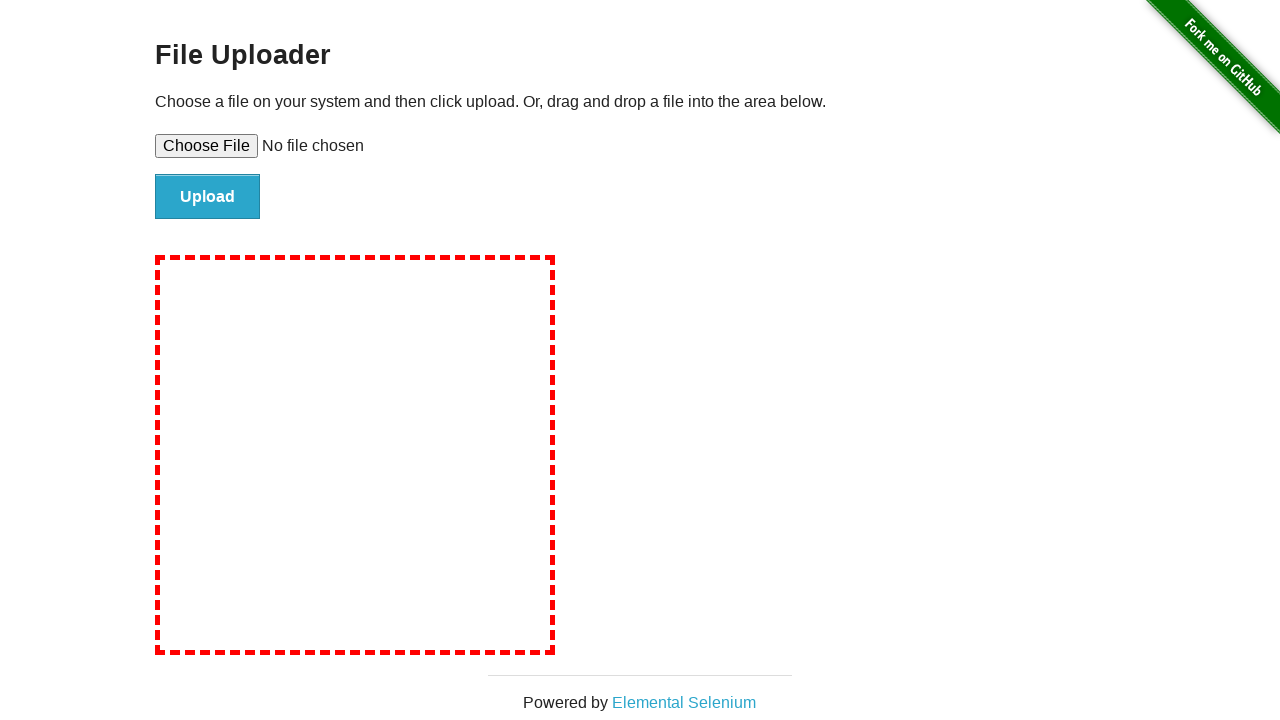

Created temporary test file with content
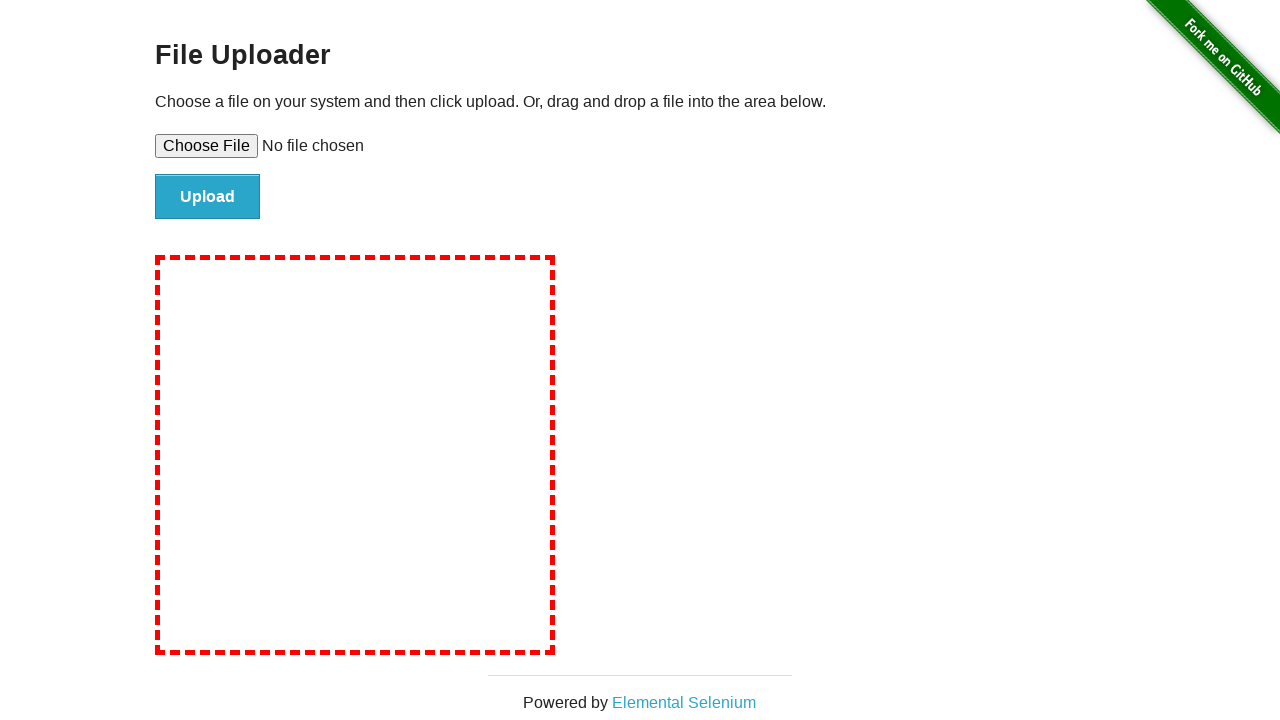

Selected test-upload-file.txt for upload via file input
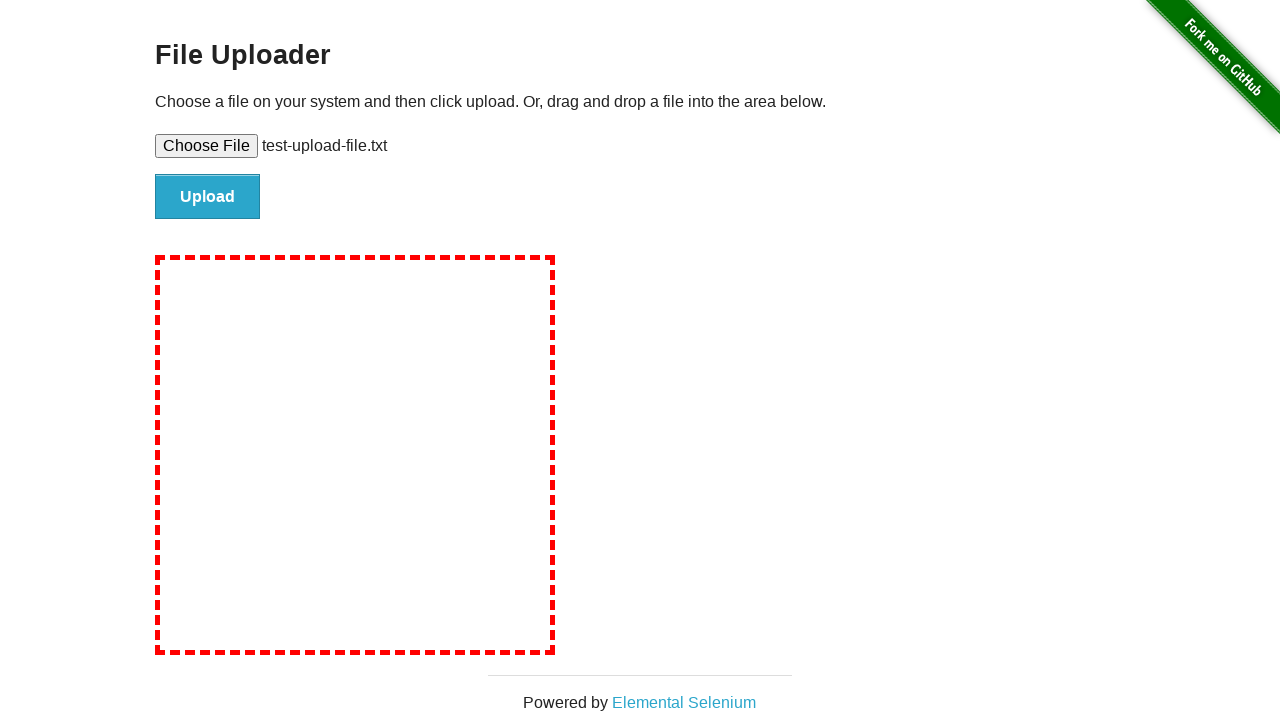

Clicked file submit button to upload file at (208, 197) on #file-submit
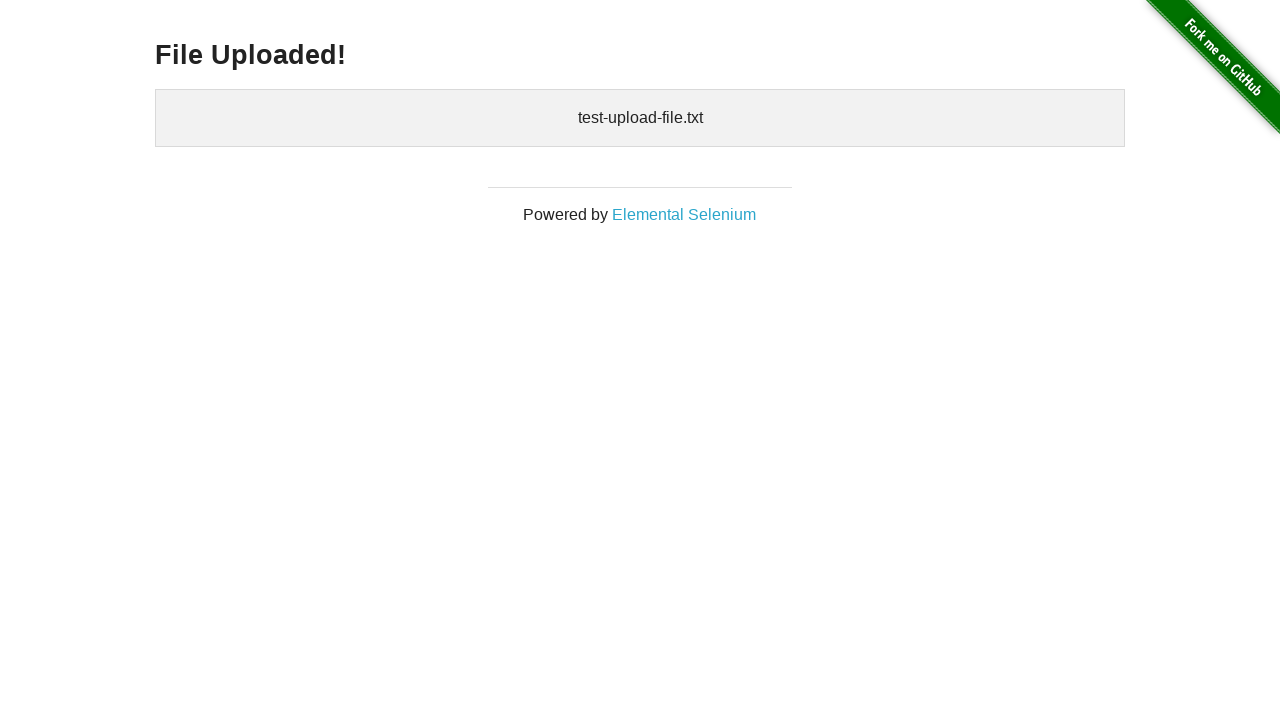

File upload completed and result page loaded with uploaded filename displayed
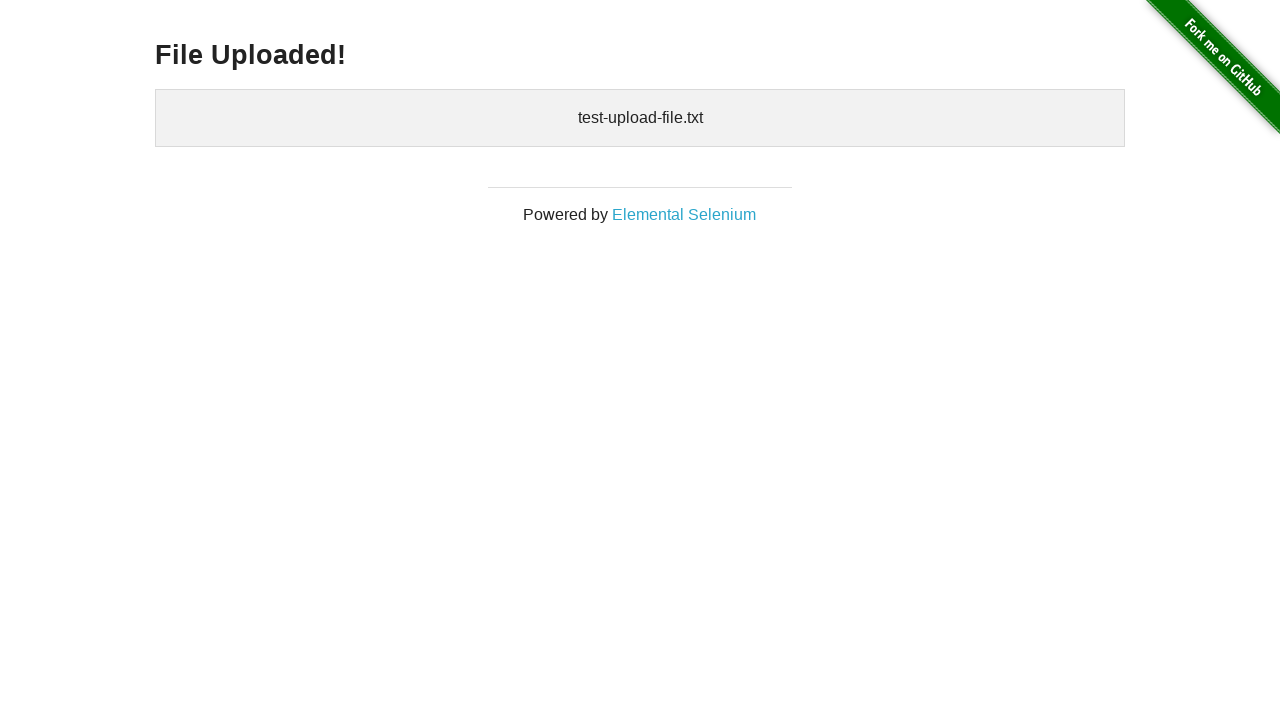

Cleaned up temporary test file
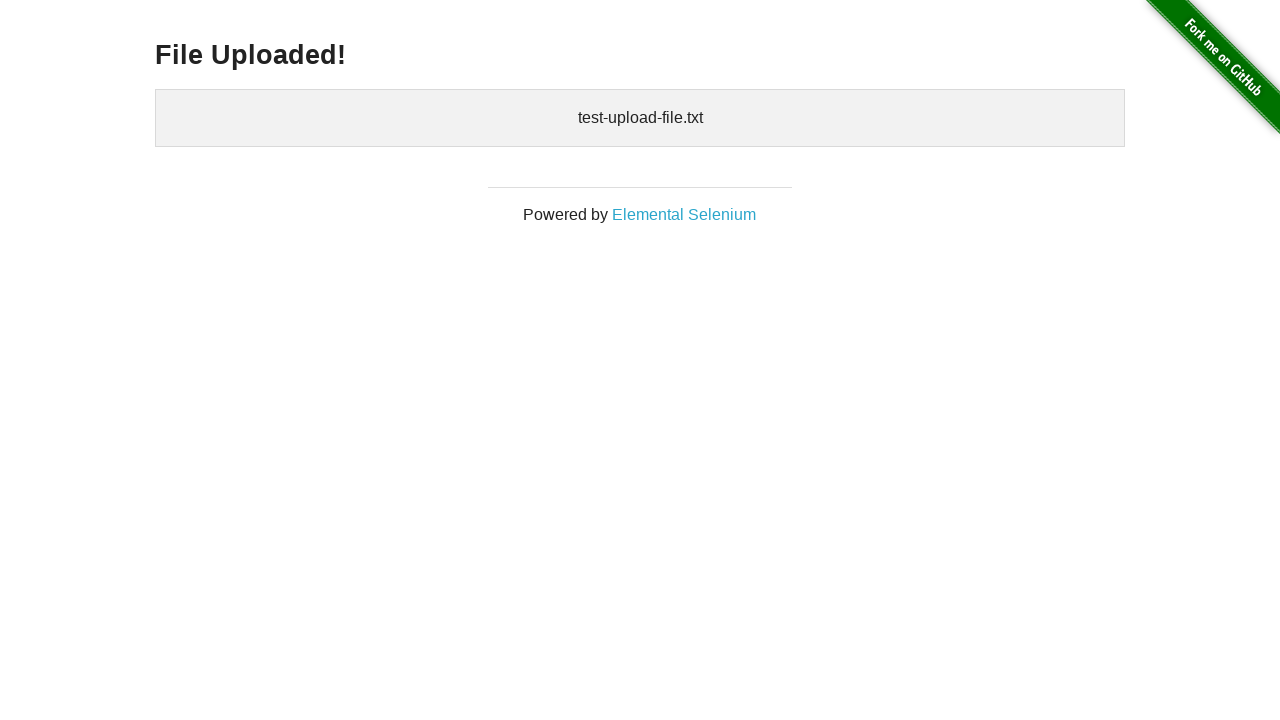

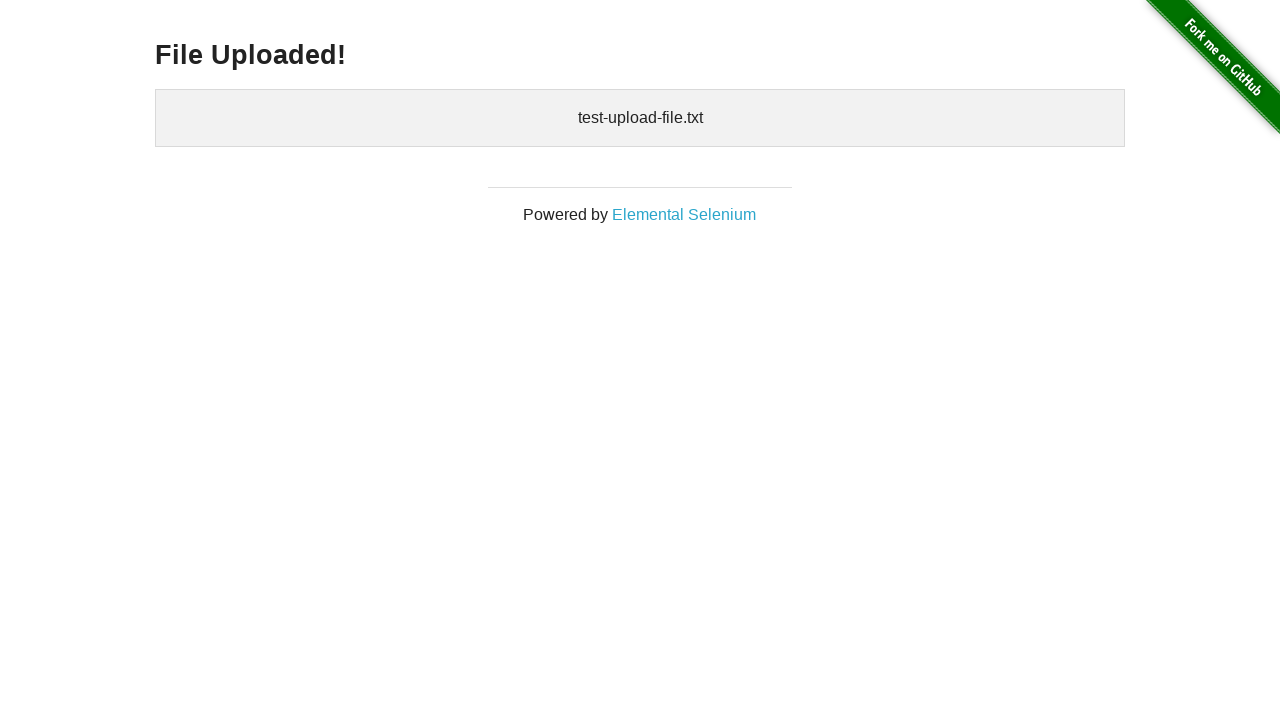